Tests handling a simple JavaScript alert by clicking a button that triggers an alert and accepting it

Starting URL: https://the-internet.herokuapp.com/javascript_alerts

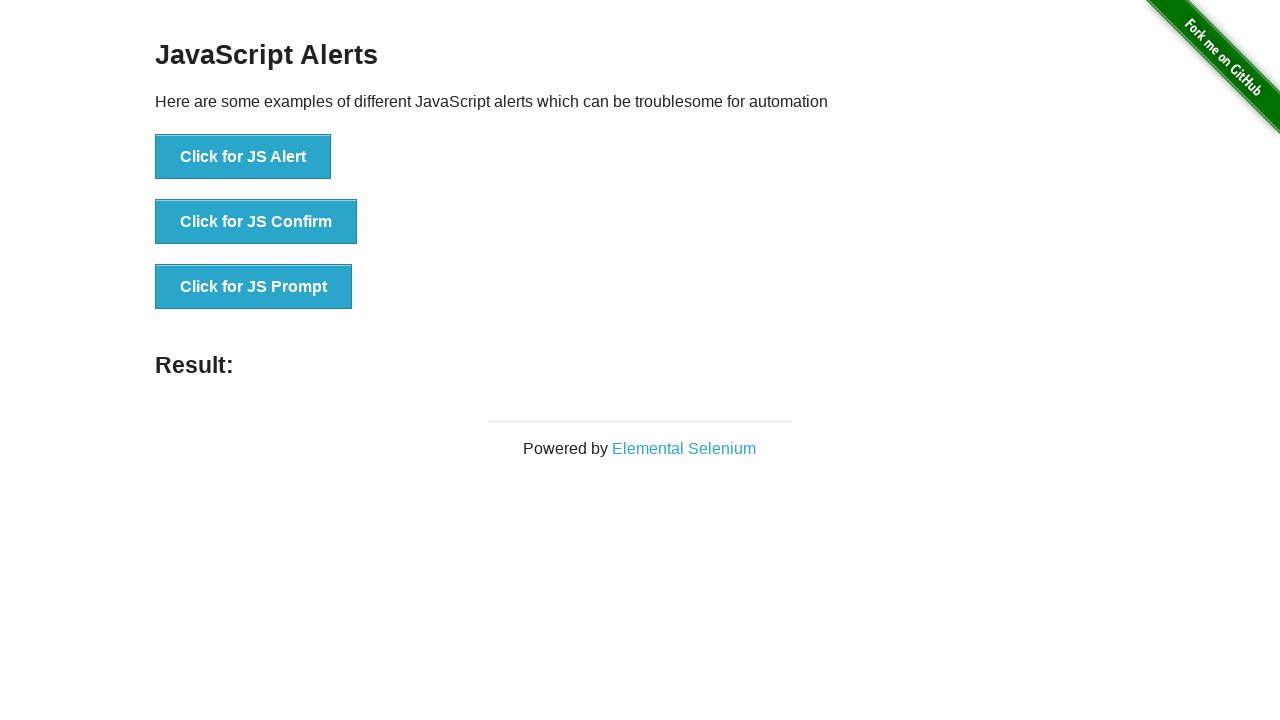

Clicked the button to trigger JavaScript alert at (243, 157) on button[onclick*='Alert']
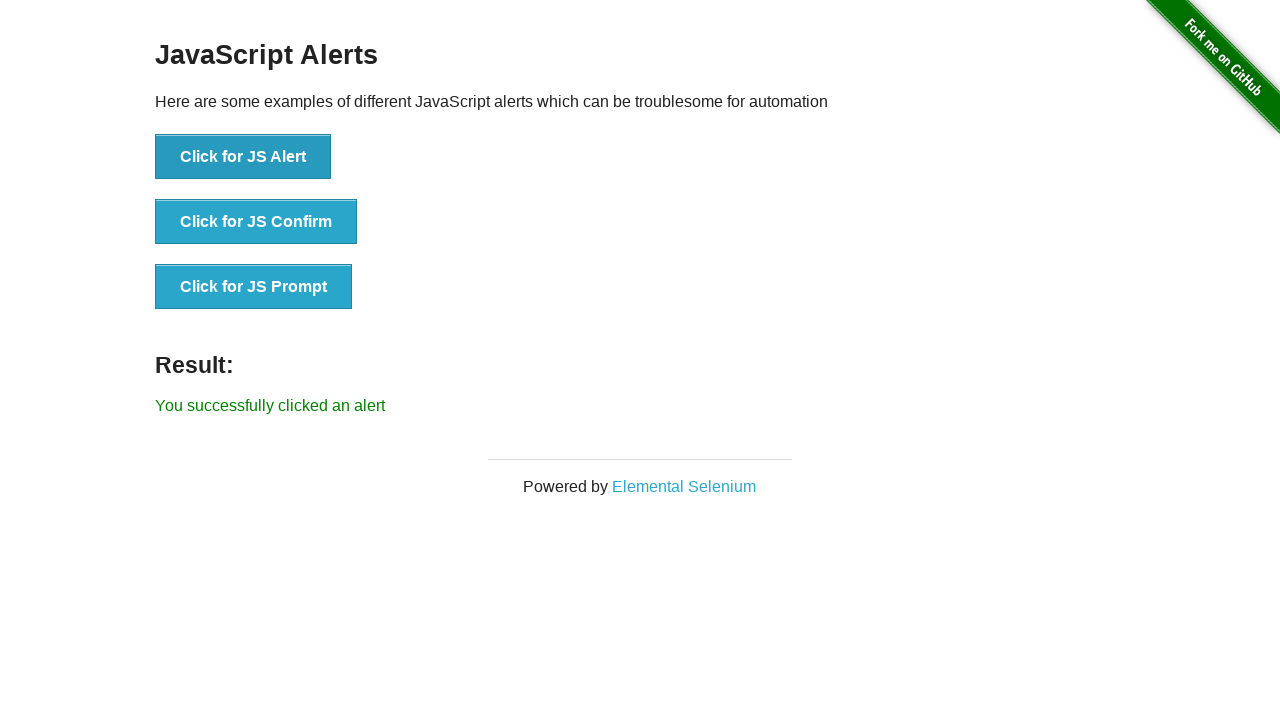

Set up dialog handler to accept alert
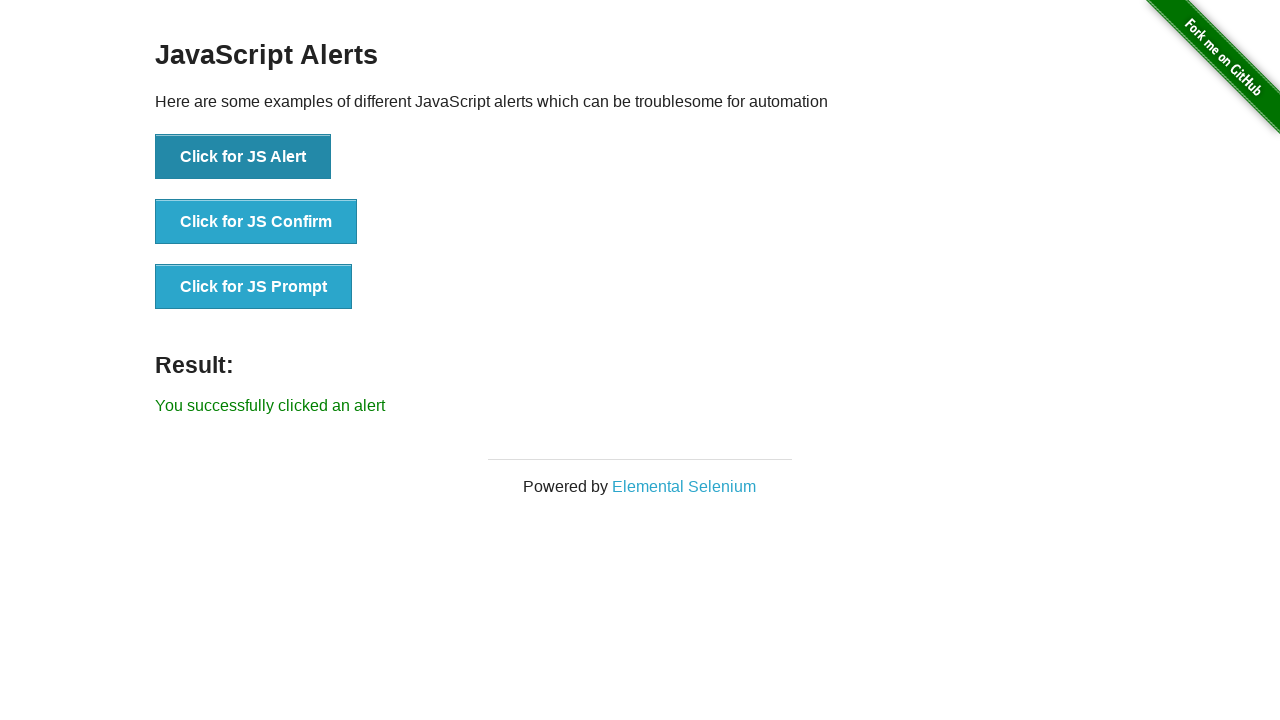

Result message appeared on page
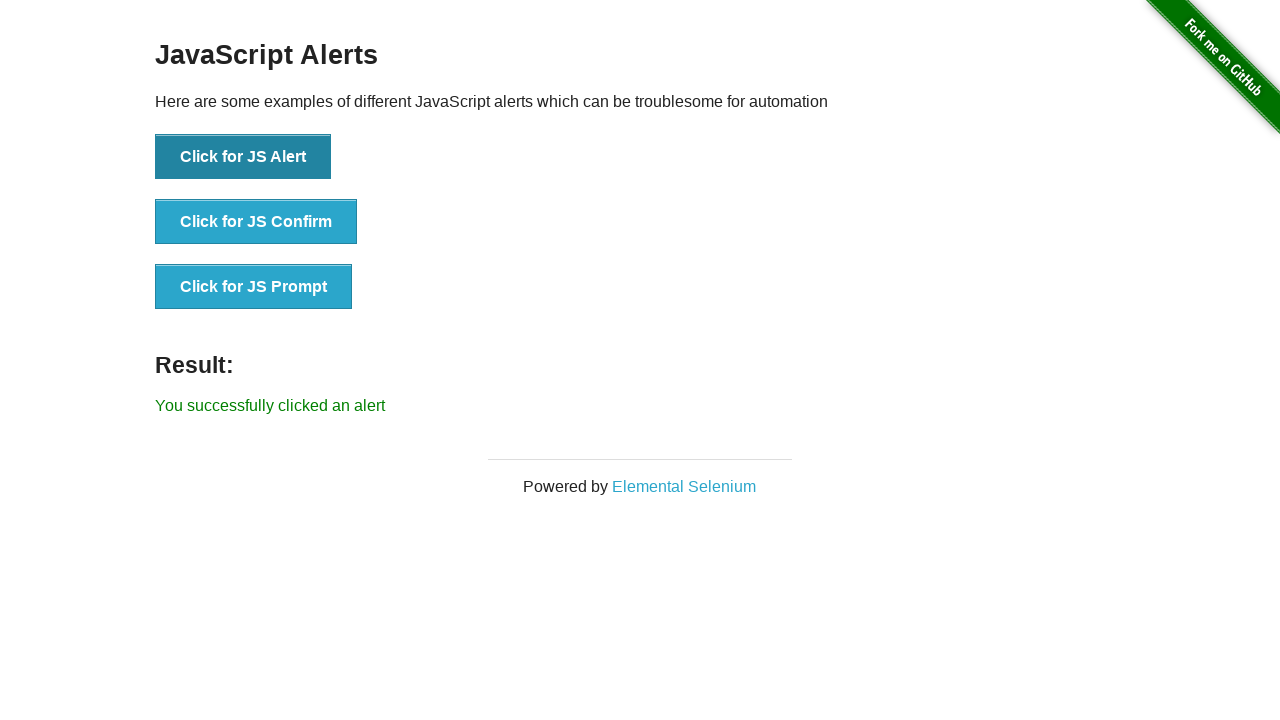

Retrieved result message text content
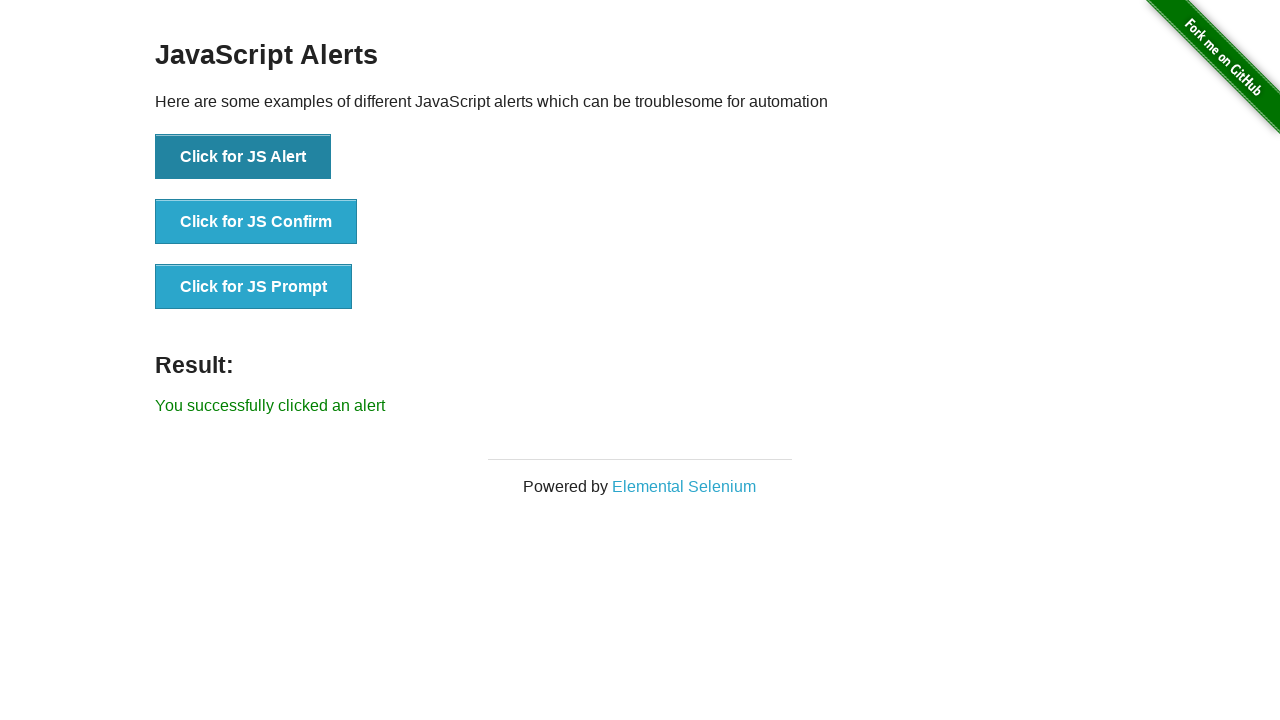

Verified result message equals 'You successfully clicked an alert'
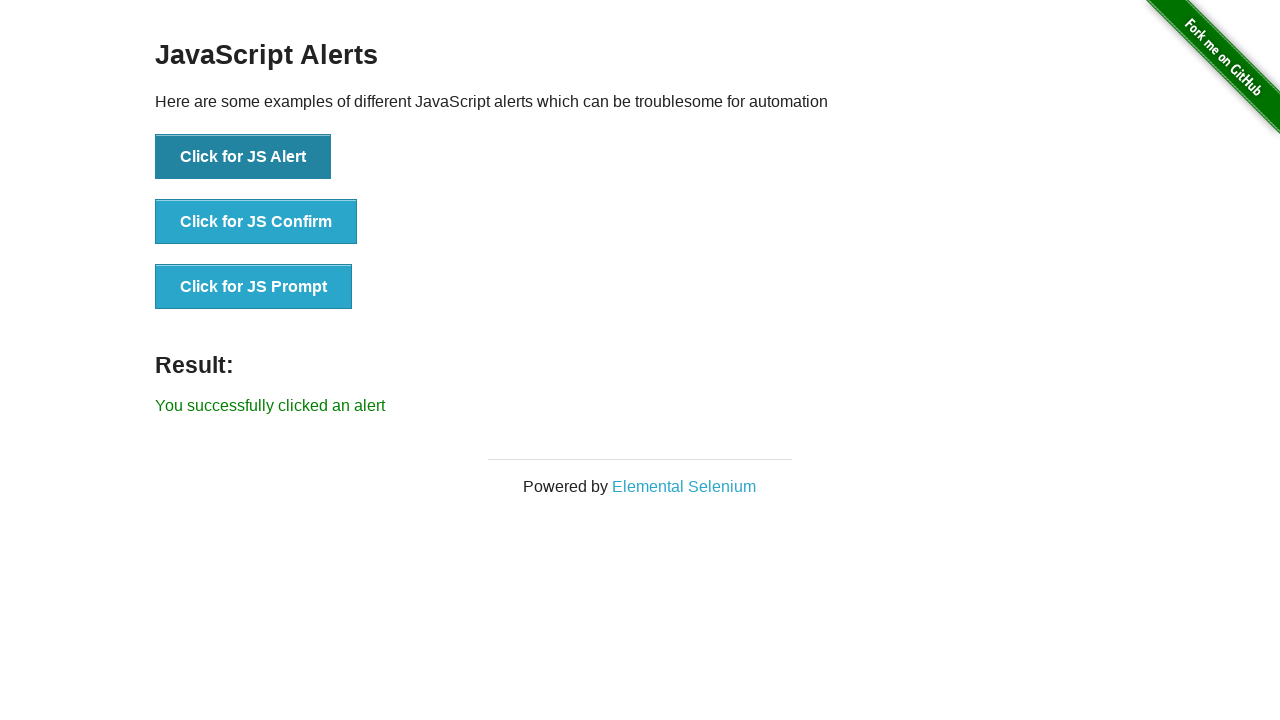

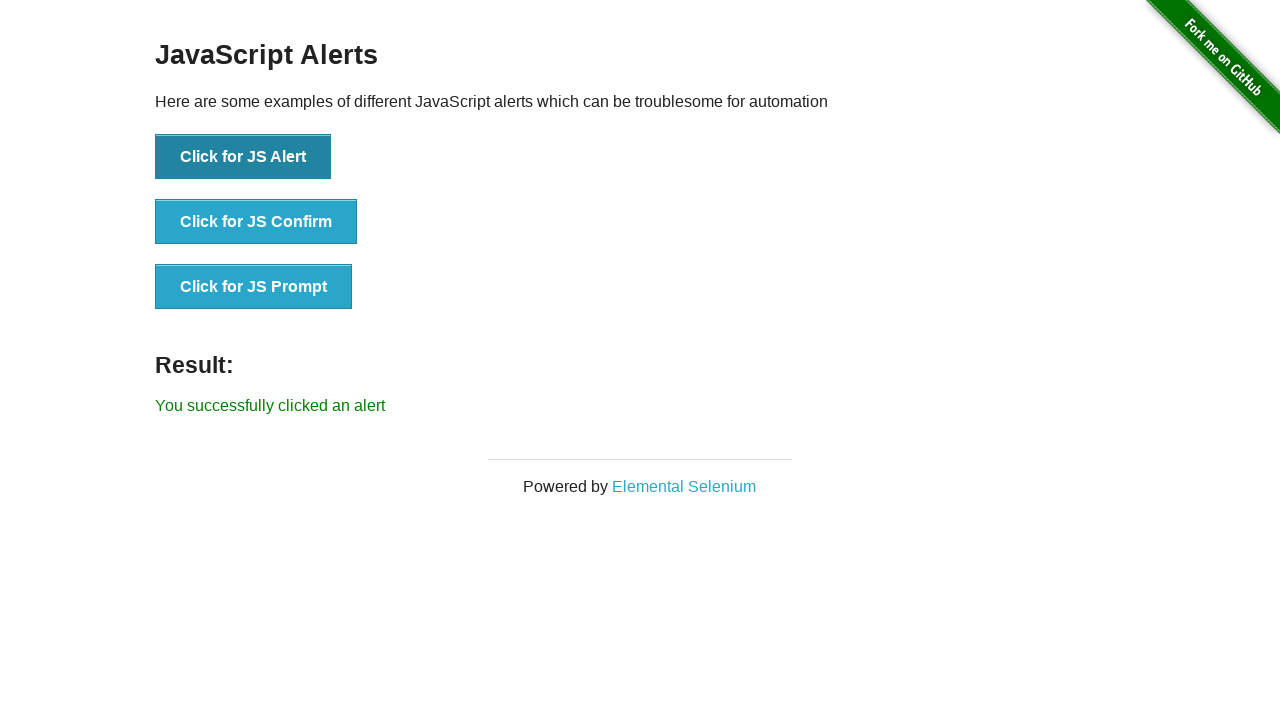